Tests Python.org search functionality by searching for "pycon" and verifying results are returned

Starting URL: https://www.python.org

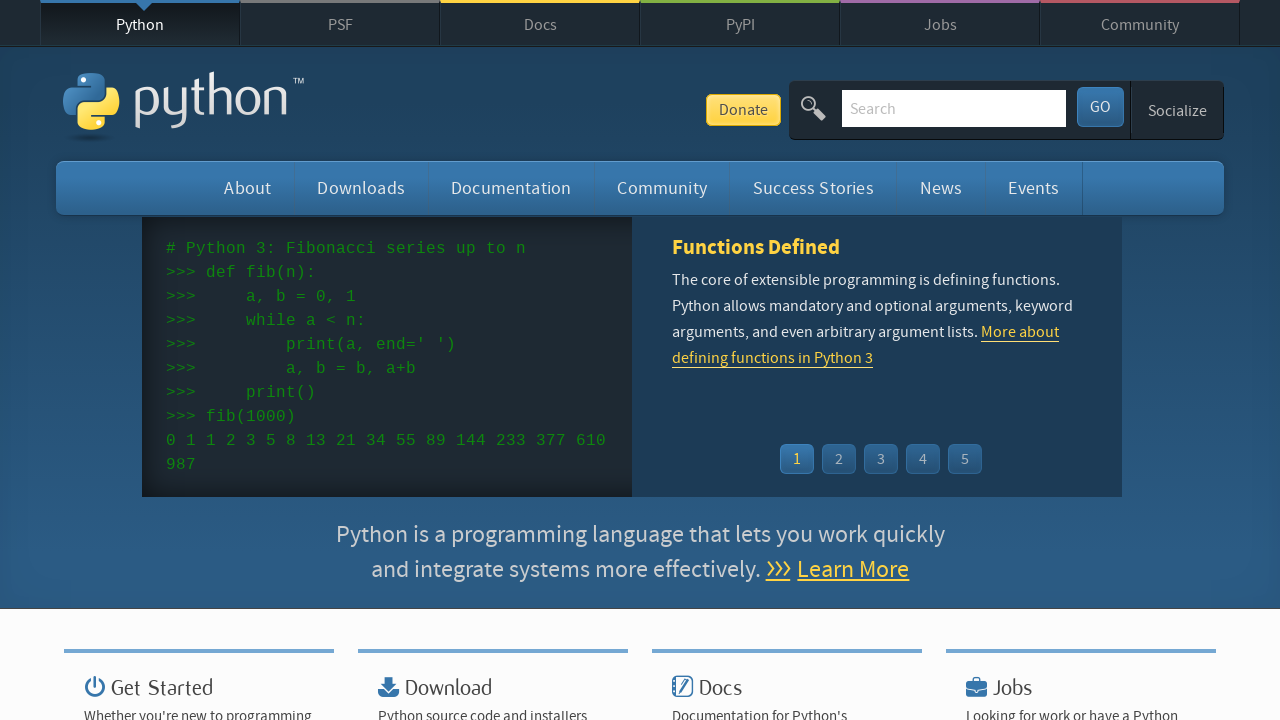

Located and cleared the search input field on input[name='q']
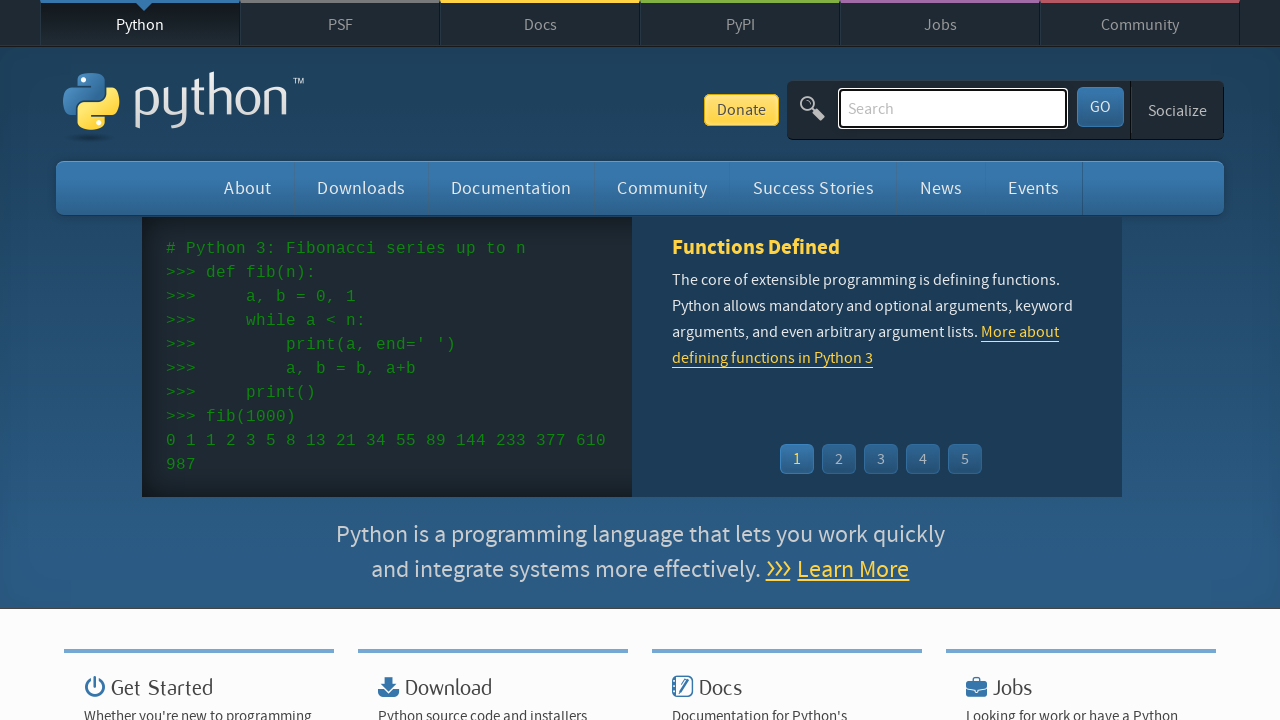

Typed 'pycon' into the search field on input[name='q']
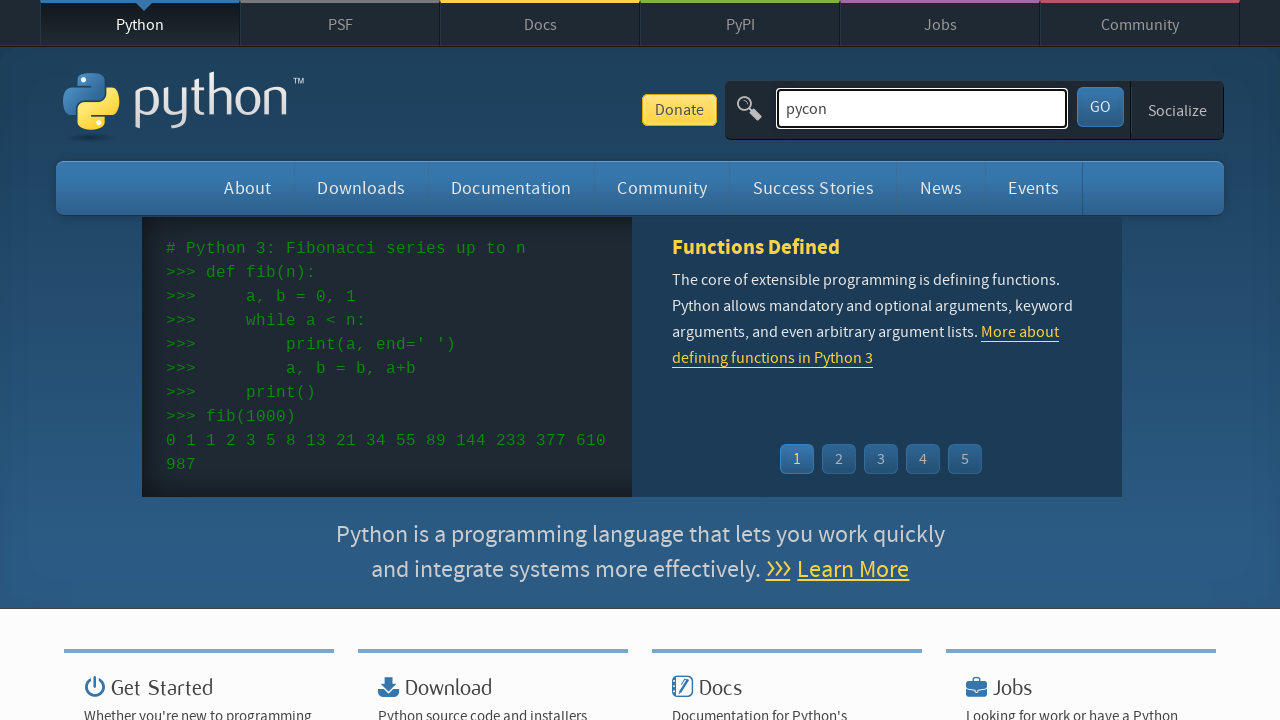

Pressed Enter to submit the search on input[name='q']
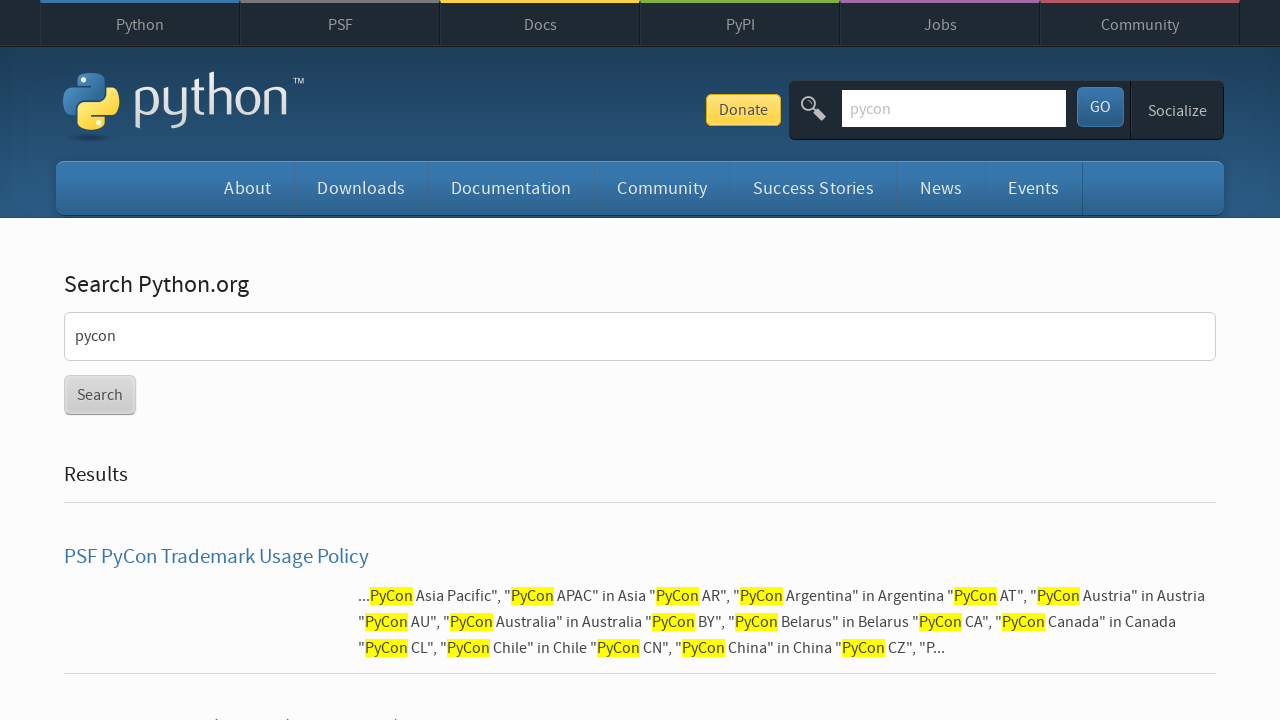

Waited for search results page to fully load (networkidle)
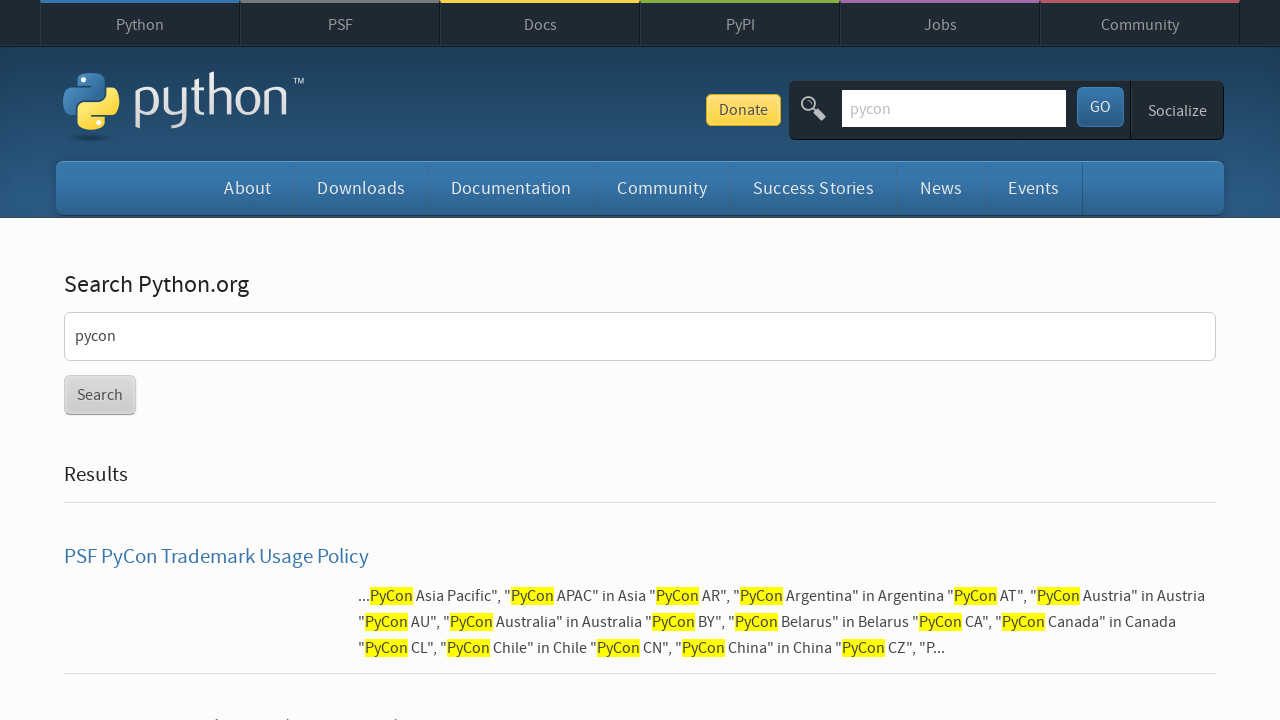

Verified that search results are displayed (no 'No results found' message)
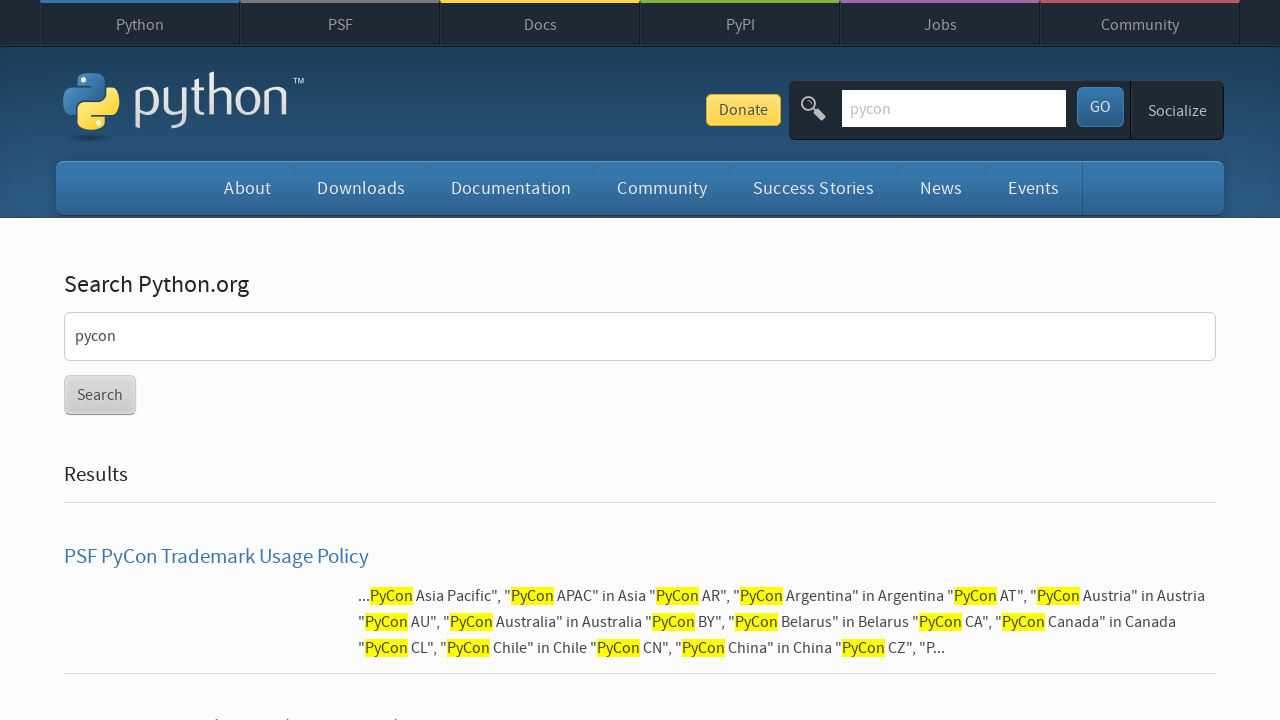

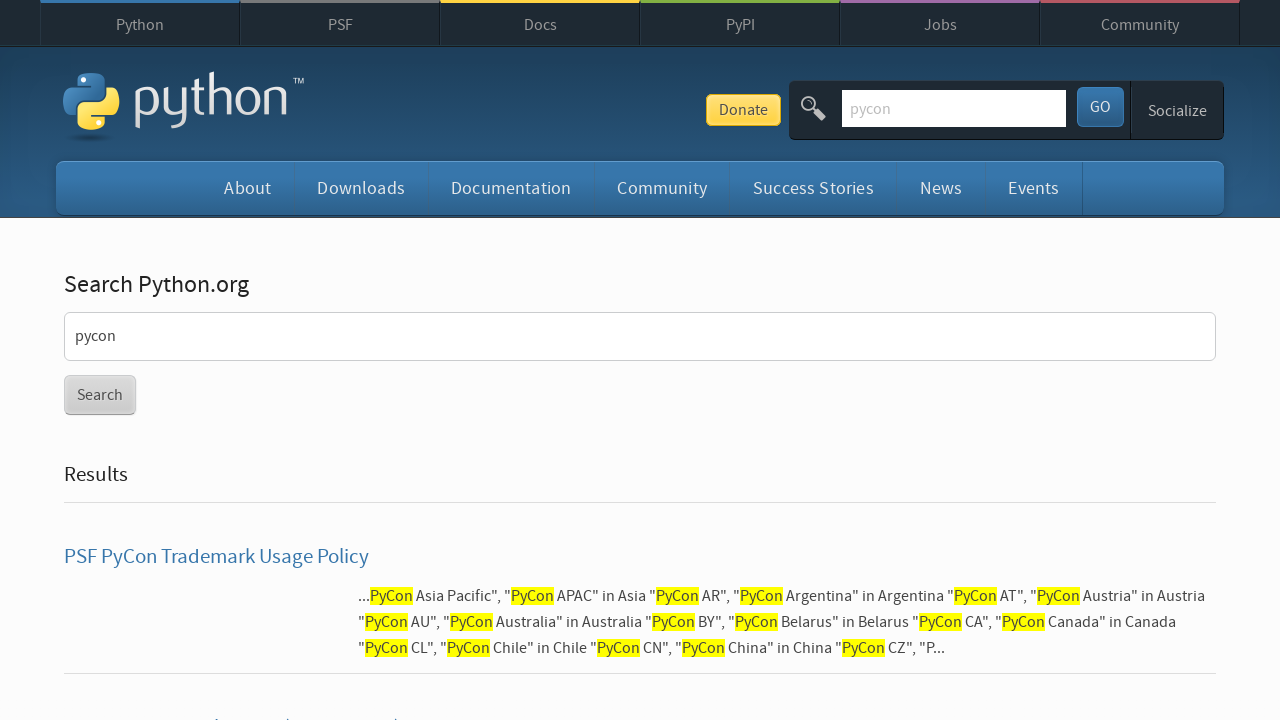